Tests the add/remove elements functionality by clicking the Add Element button, verifying the Delete button appears, then clicking Delete and verifying the page title remains visible

Starting URL: https://the-internet.herokuapp.com/add_remove_elements/

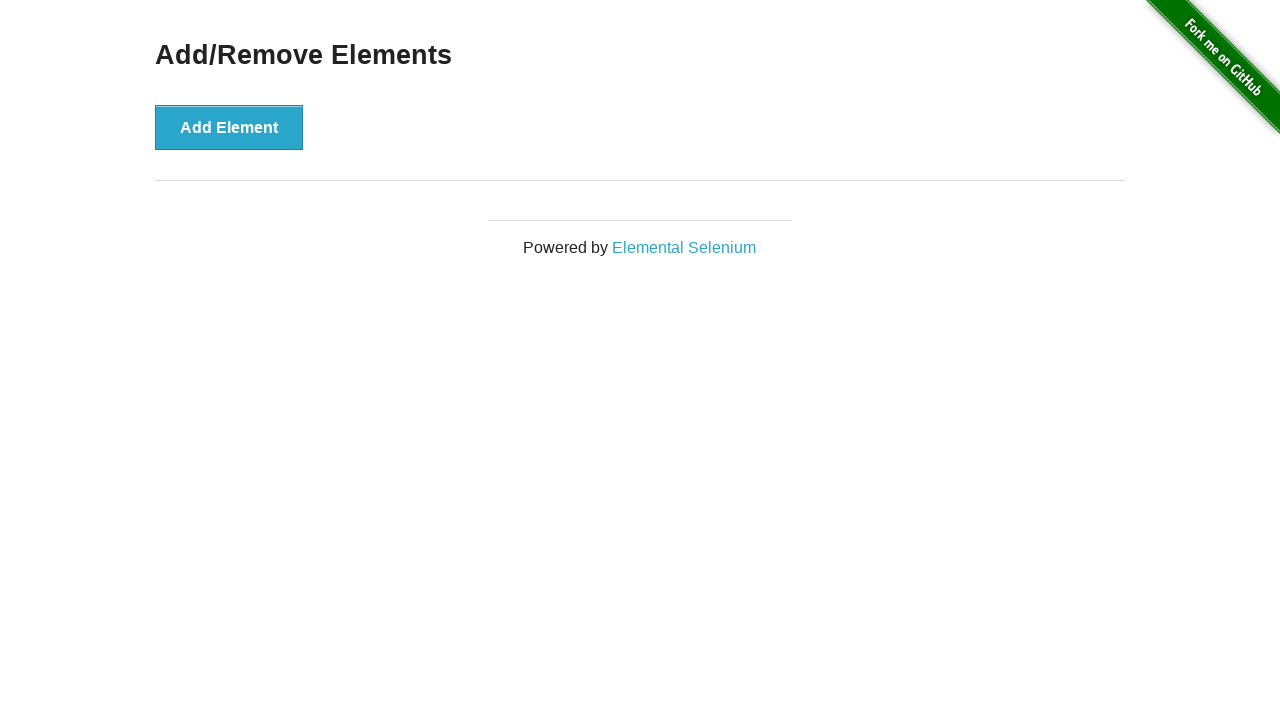

Clicked Add Element button at (229, 127) on button[onclick='addElement()']
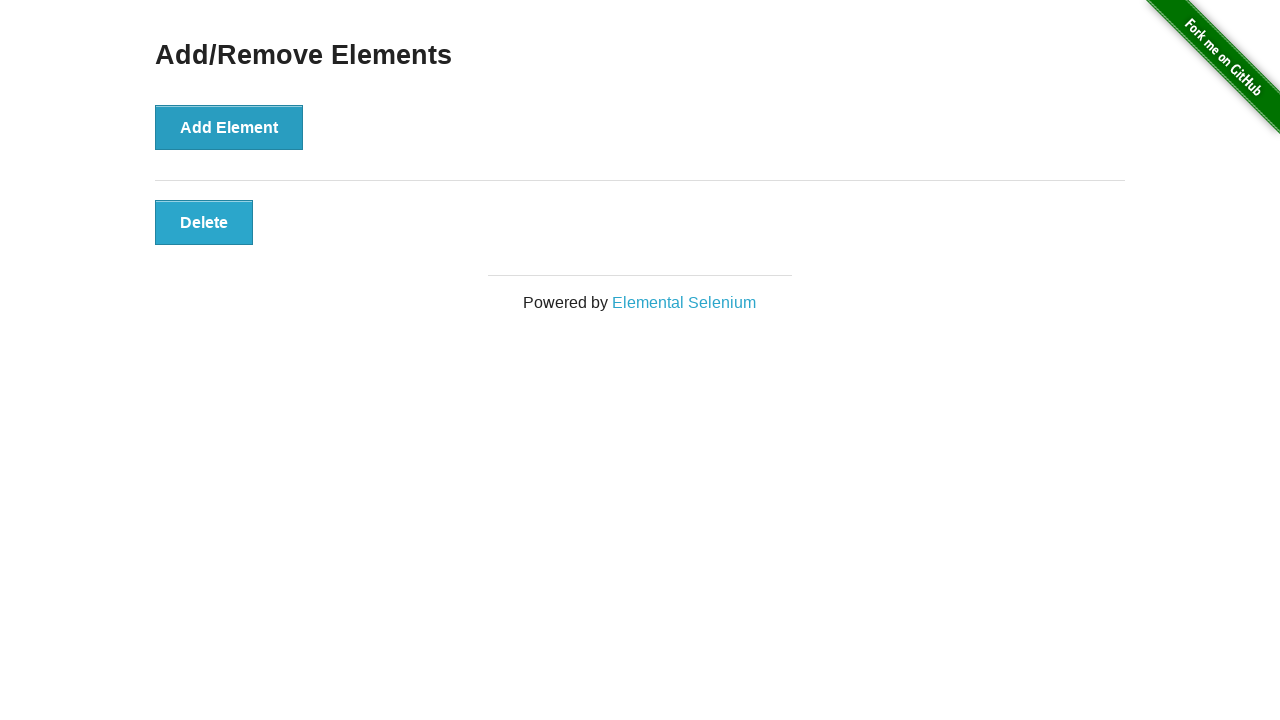

Delete button appeared after clicking Add Element
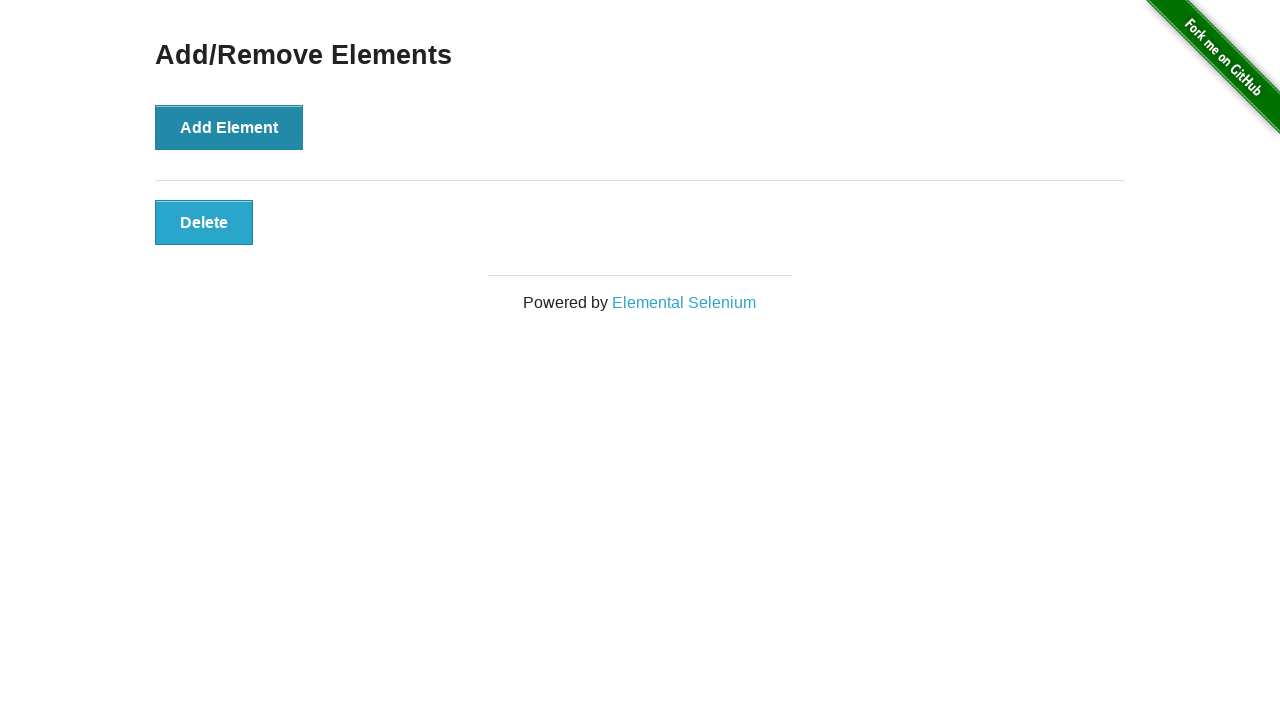

Verified Delete button is visible
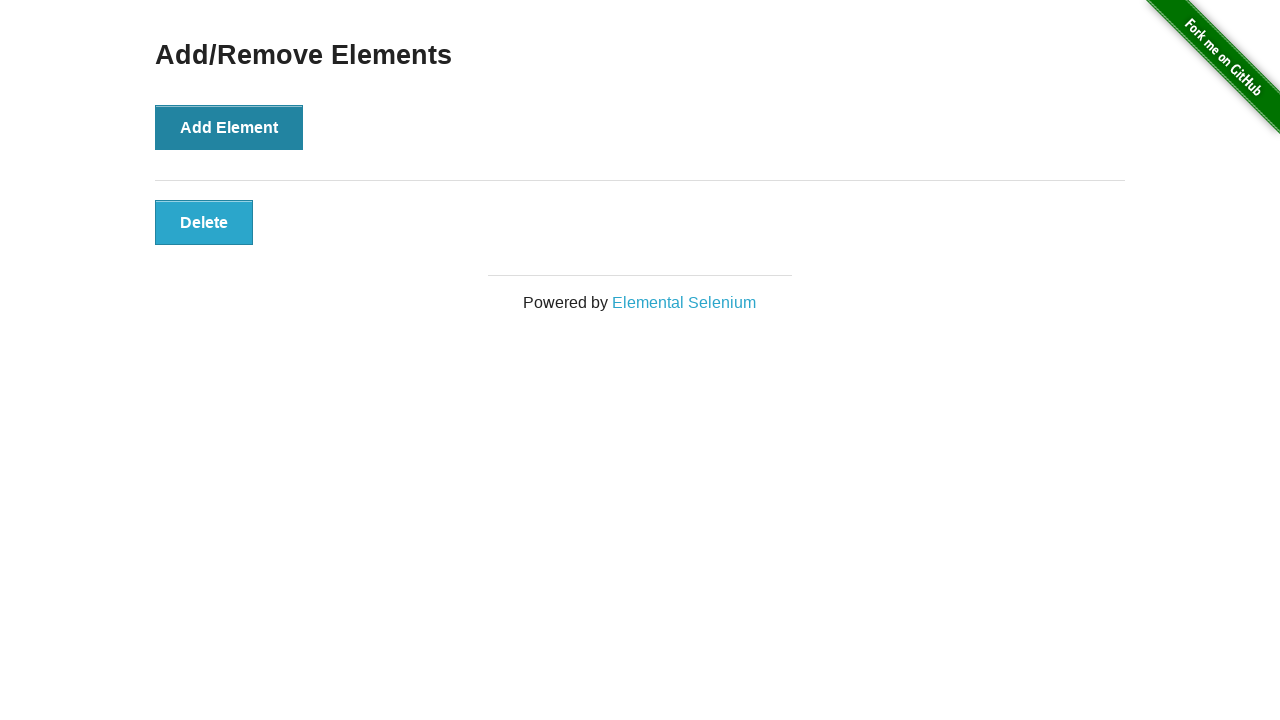

Clicked Delete button at (204, 222) on button[onclick='deleteElement()']
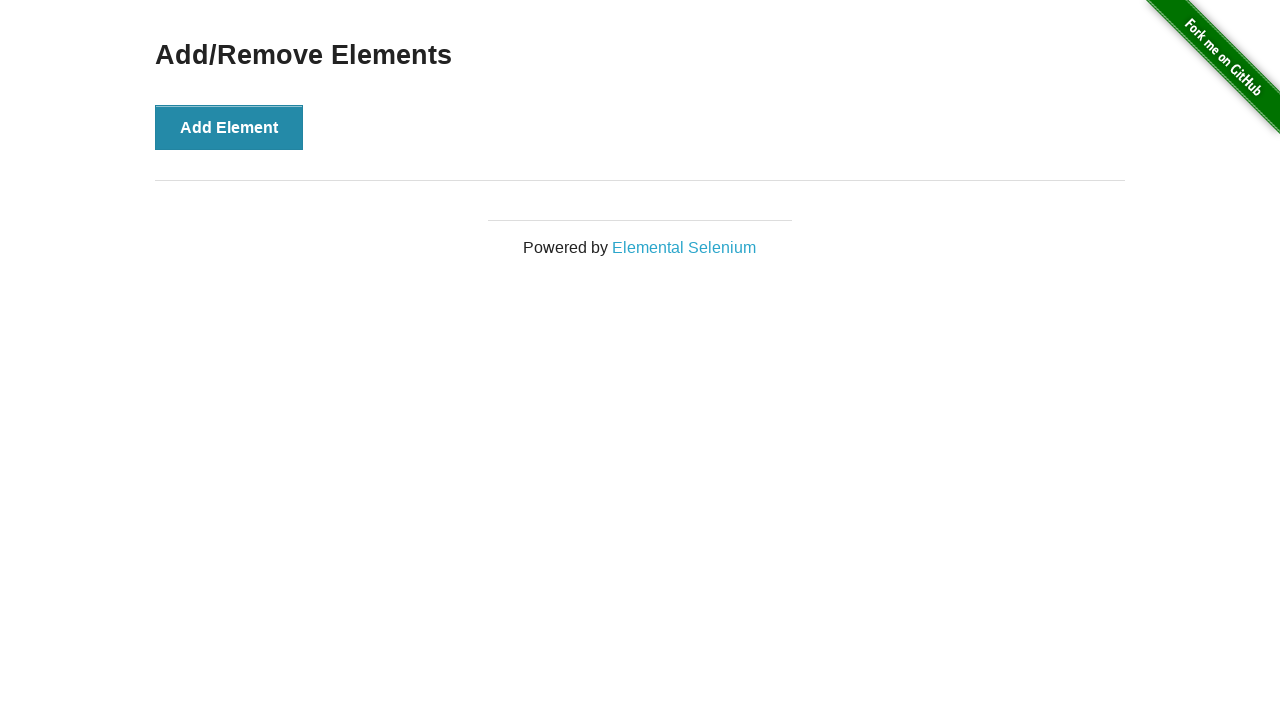

Verified Add/Remove Elements heading remains visible after deletion
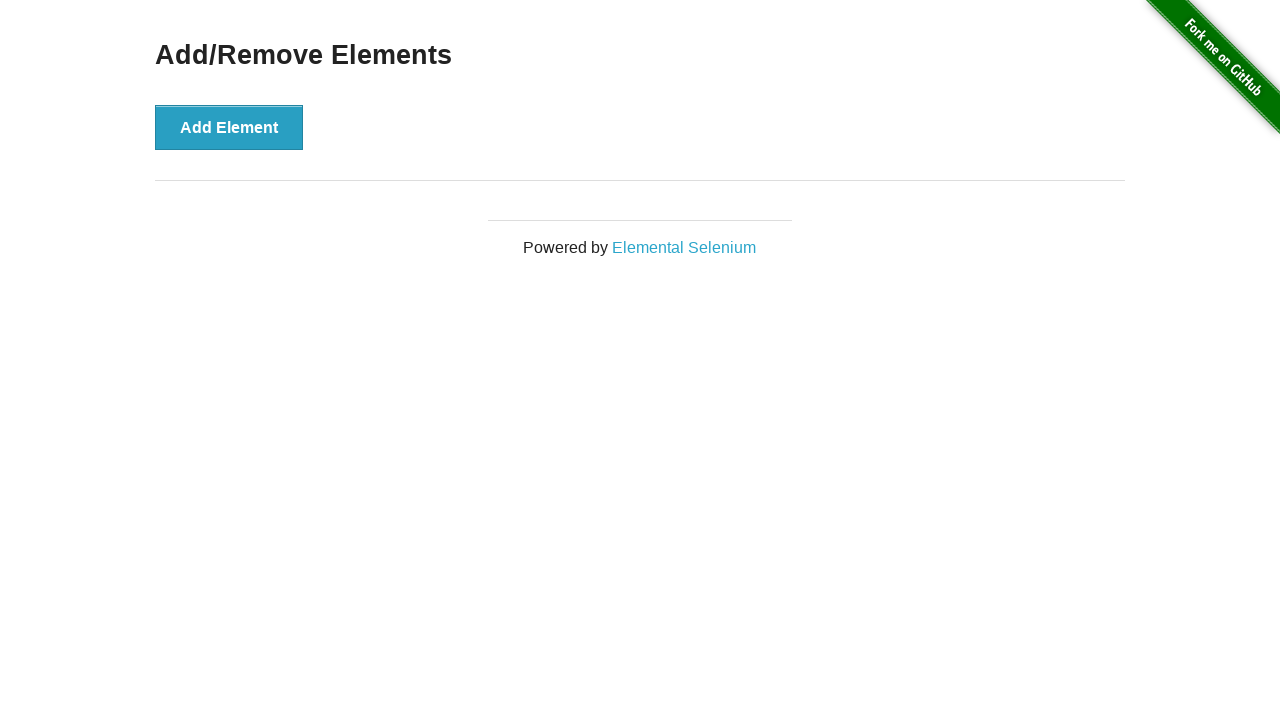

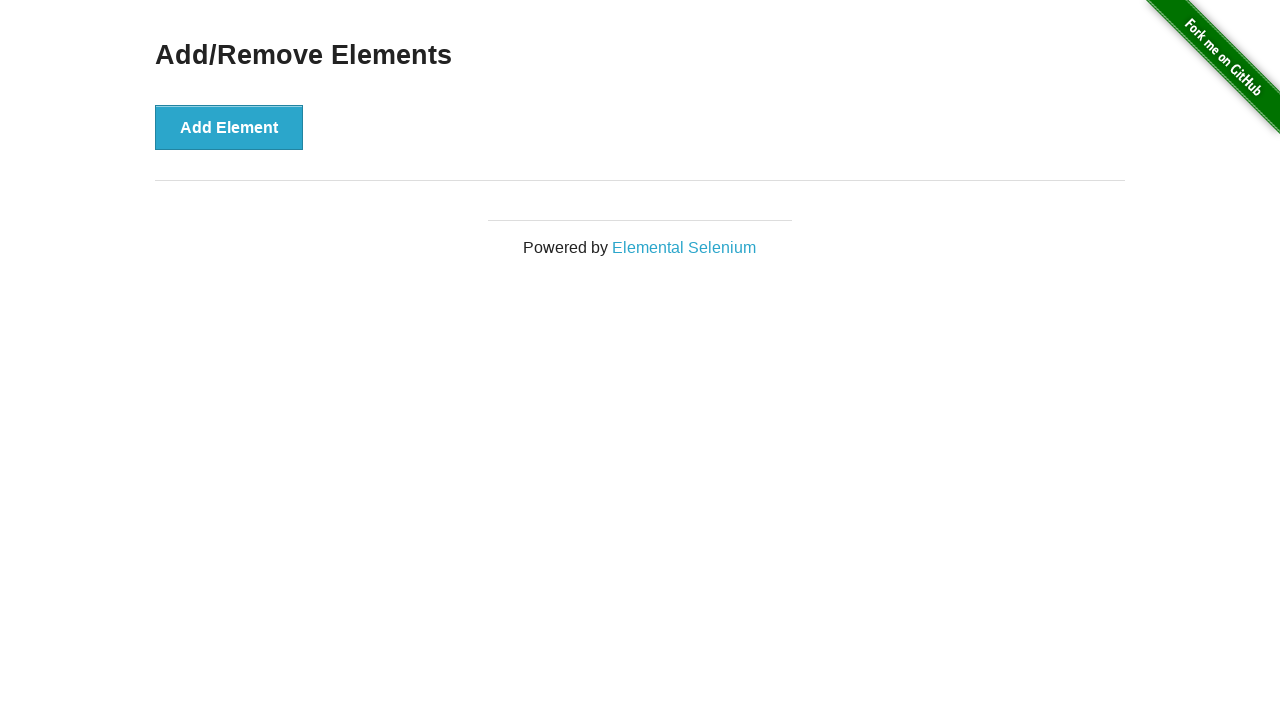